Tests responsive navigation on mobile (iPhone X) by checking if hamburger menu is visible and clickable, and verifies menu items appear after clicking.

Starting URL: https://www.krushistore.com/

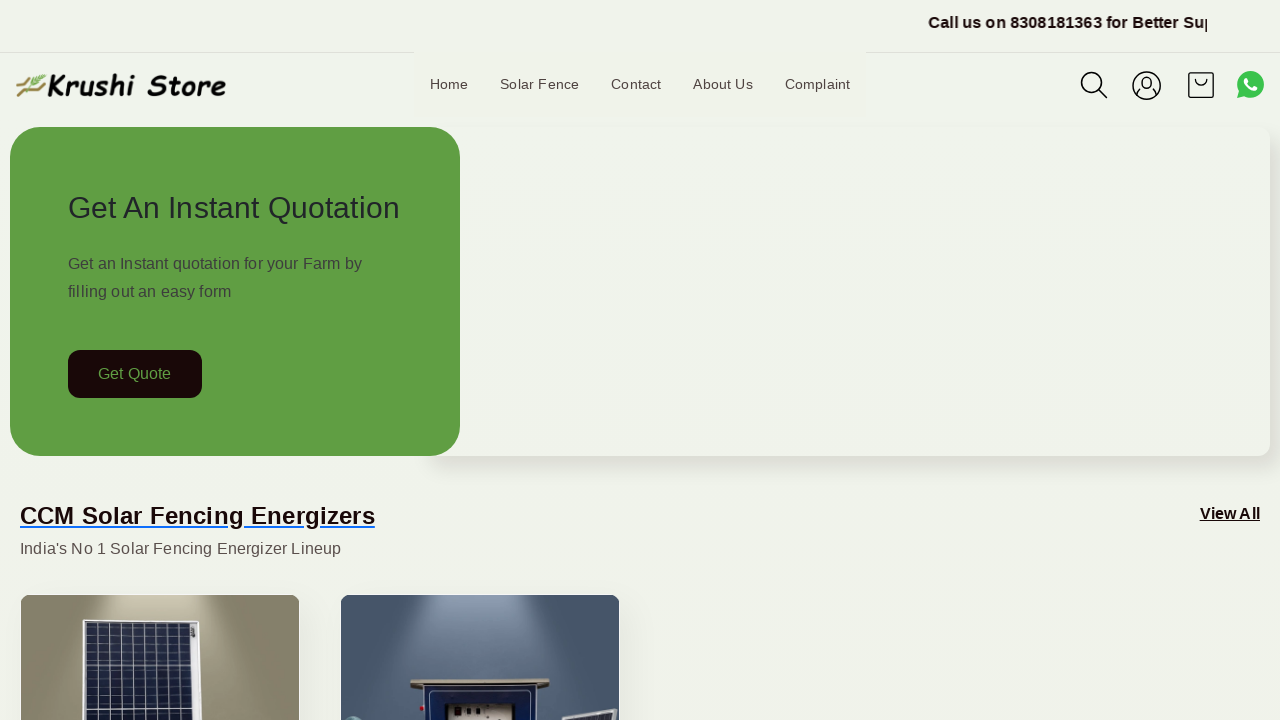

Set mobile viewport to iPhone X dimensions (375x812)
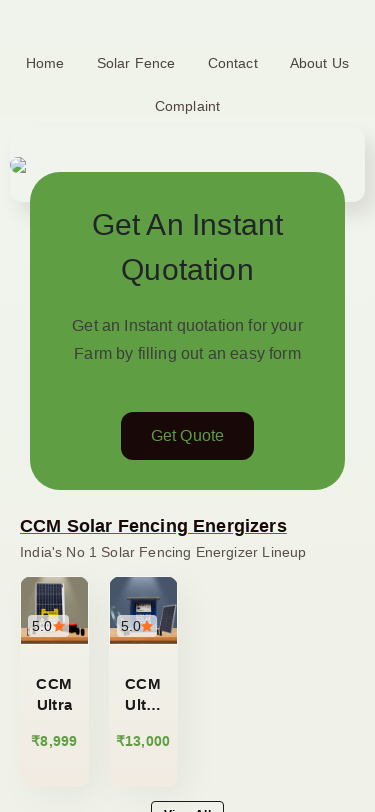

Waited for page to reach networkidle state
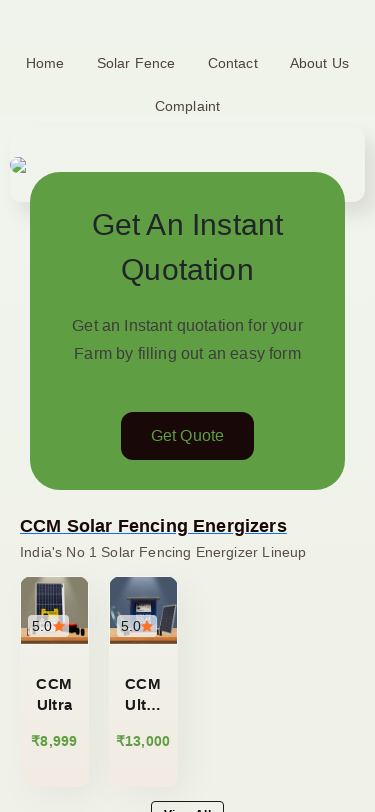

Located hamburger menu button
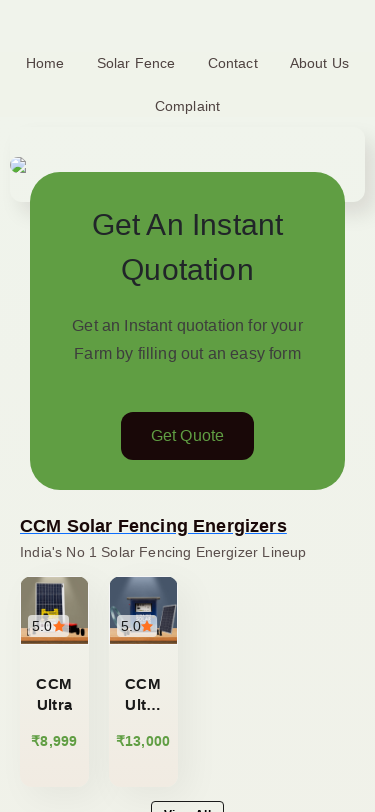

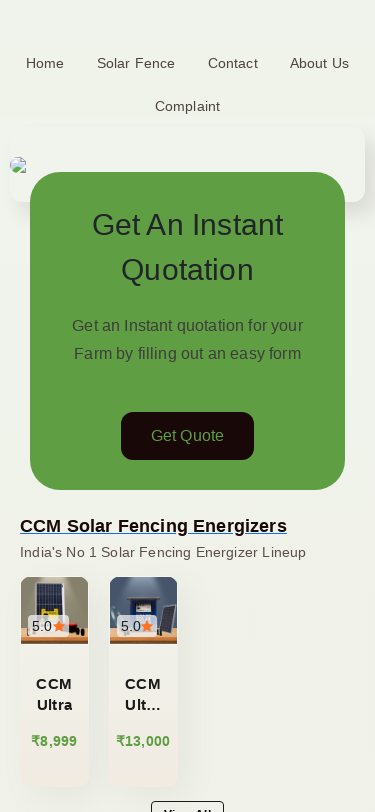